Tests the complete flight booking flow on BlazeDemo: selecting departure/destination cities, choosing a flight, filling the purchase form with personal and payment details, and verifying the confirmation page.

Starting URL: https://blazedemo.com/

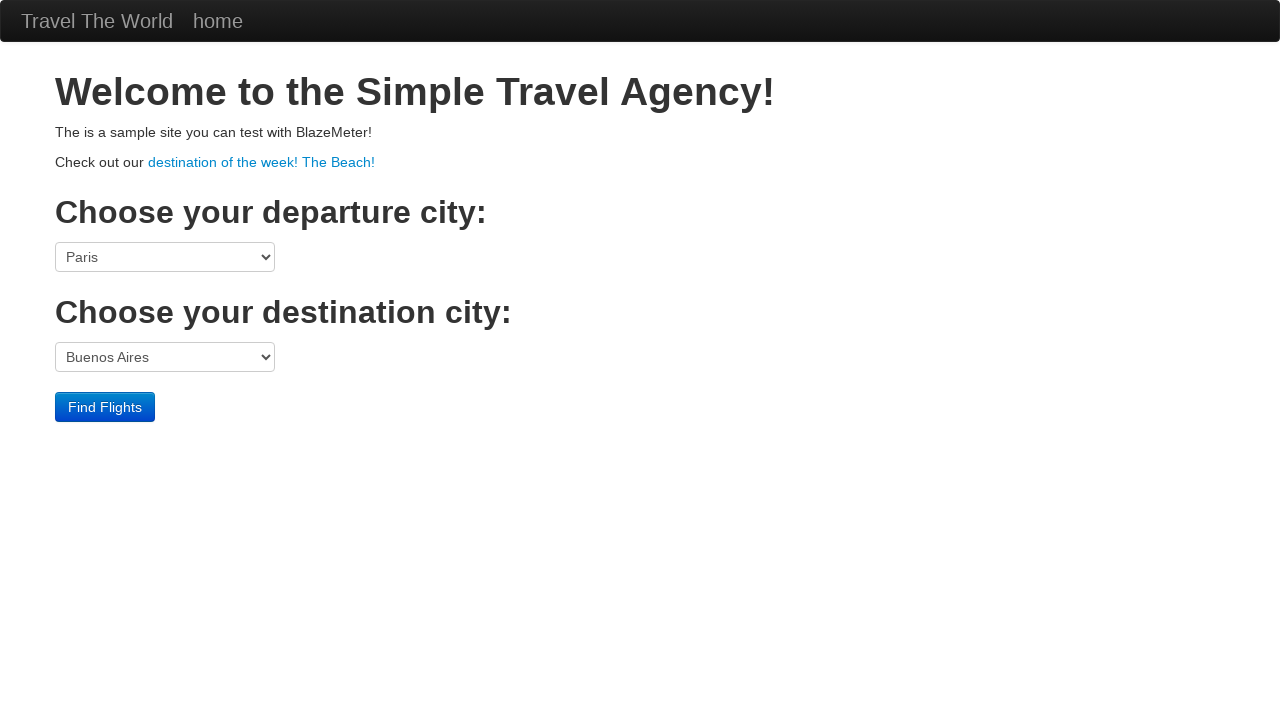

Set viewport size to 1314x741
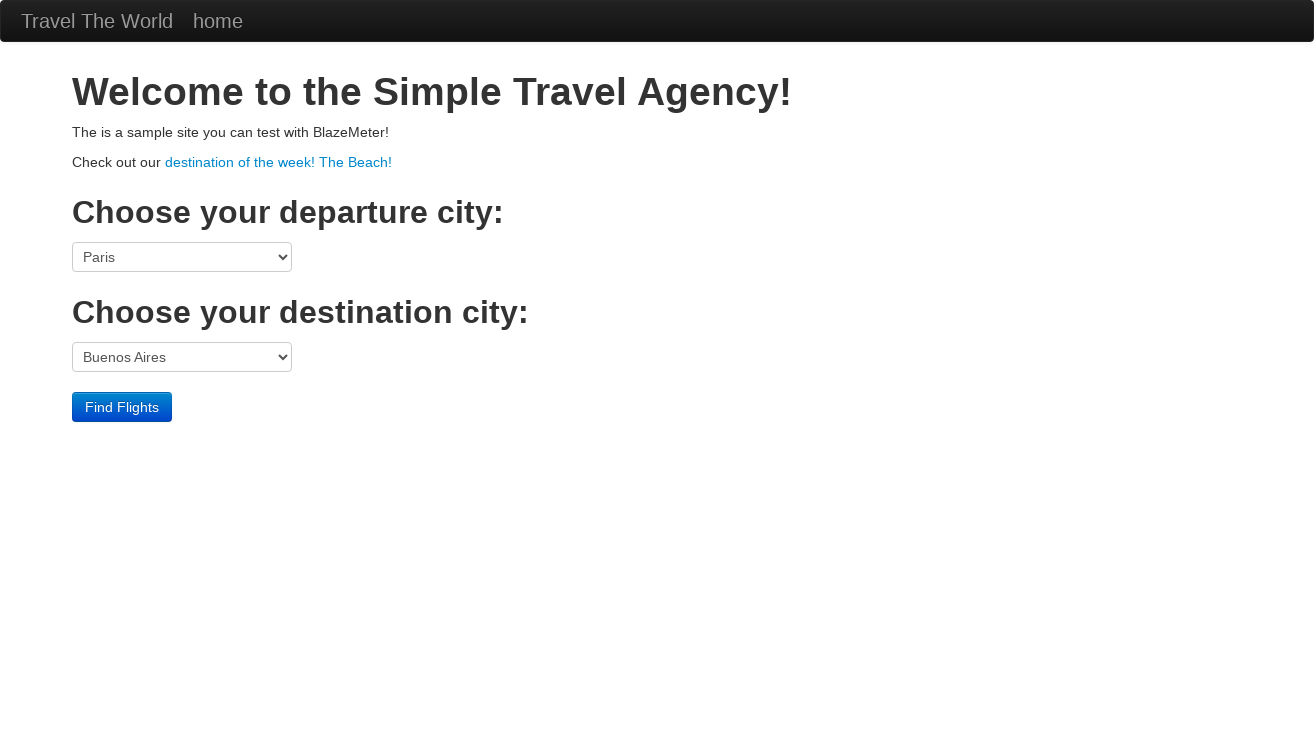

Selected Paris as departure city on select[name='fromPort']
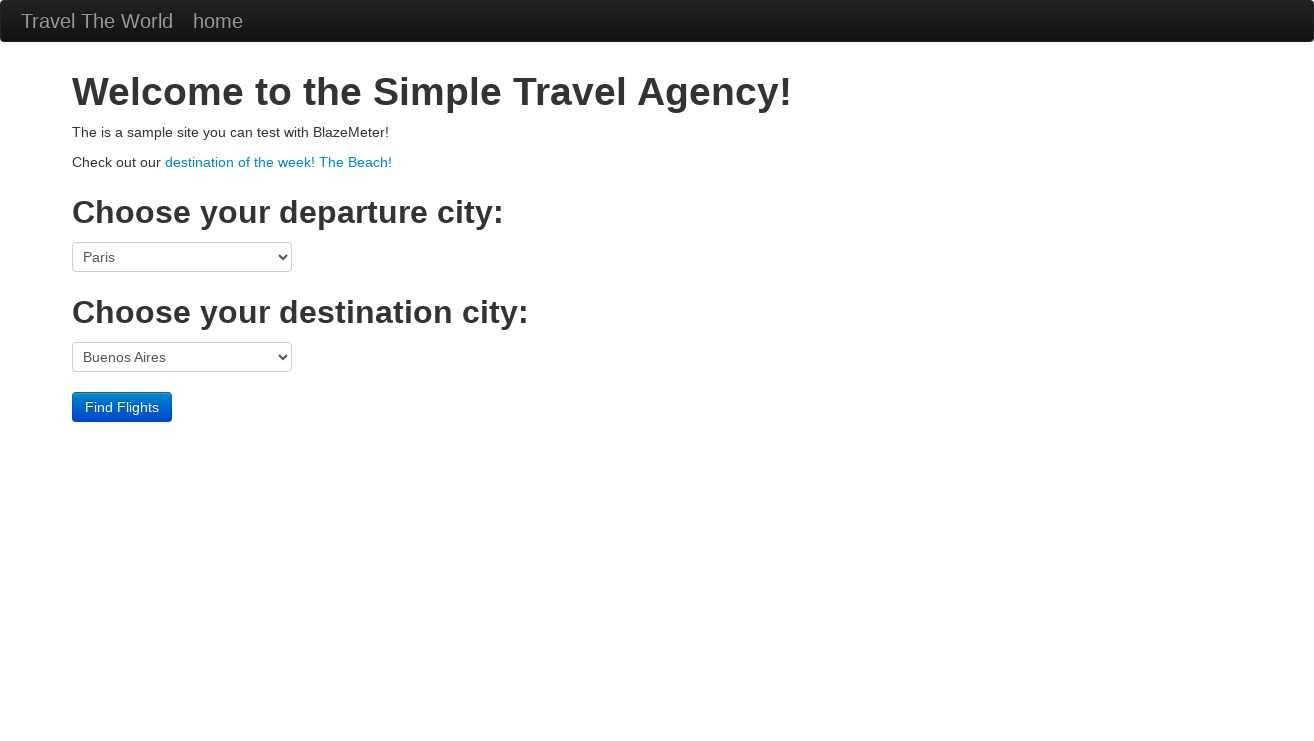

Selected Rome as destination city on select[name='toPort']
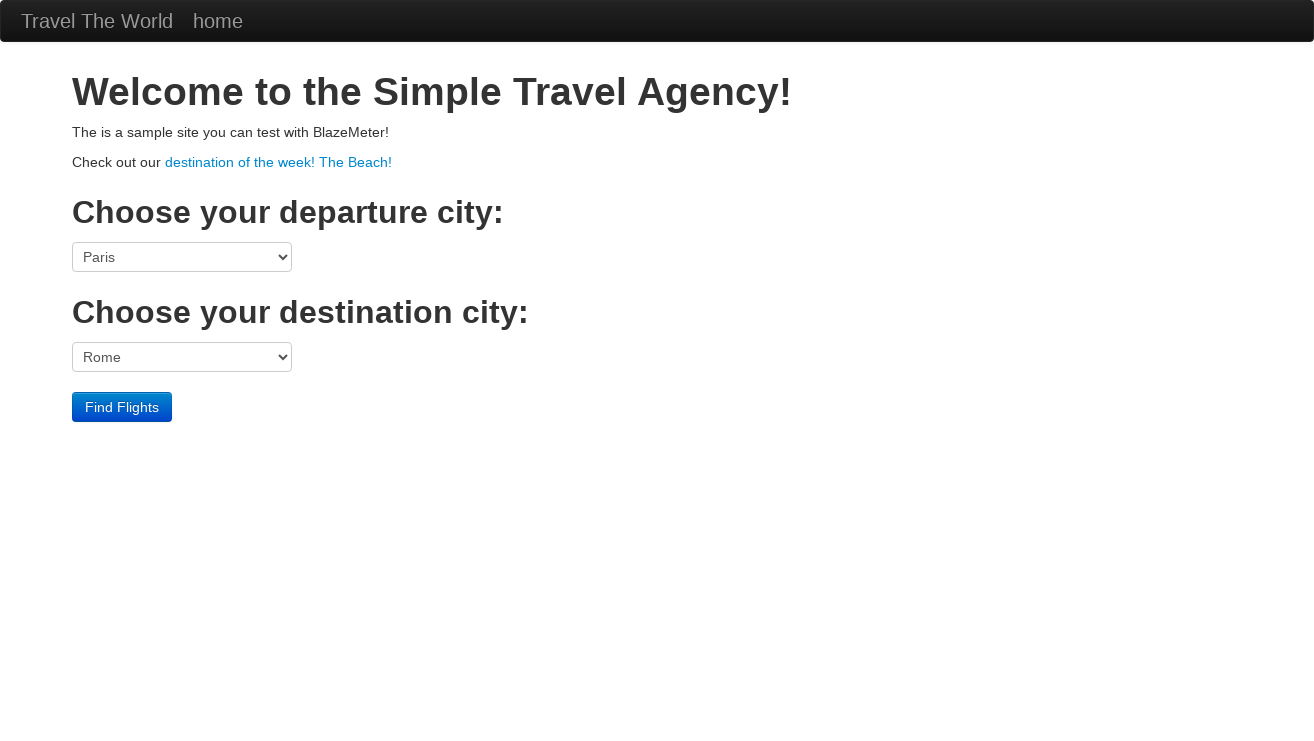

Clicked Find Flights button at (122, 407) on input[type='submit']
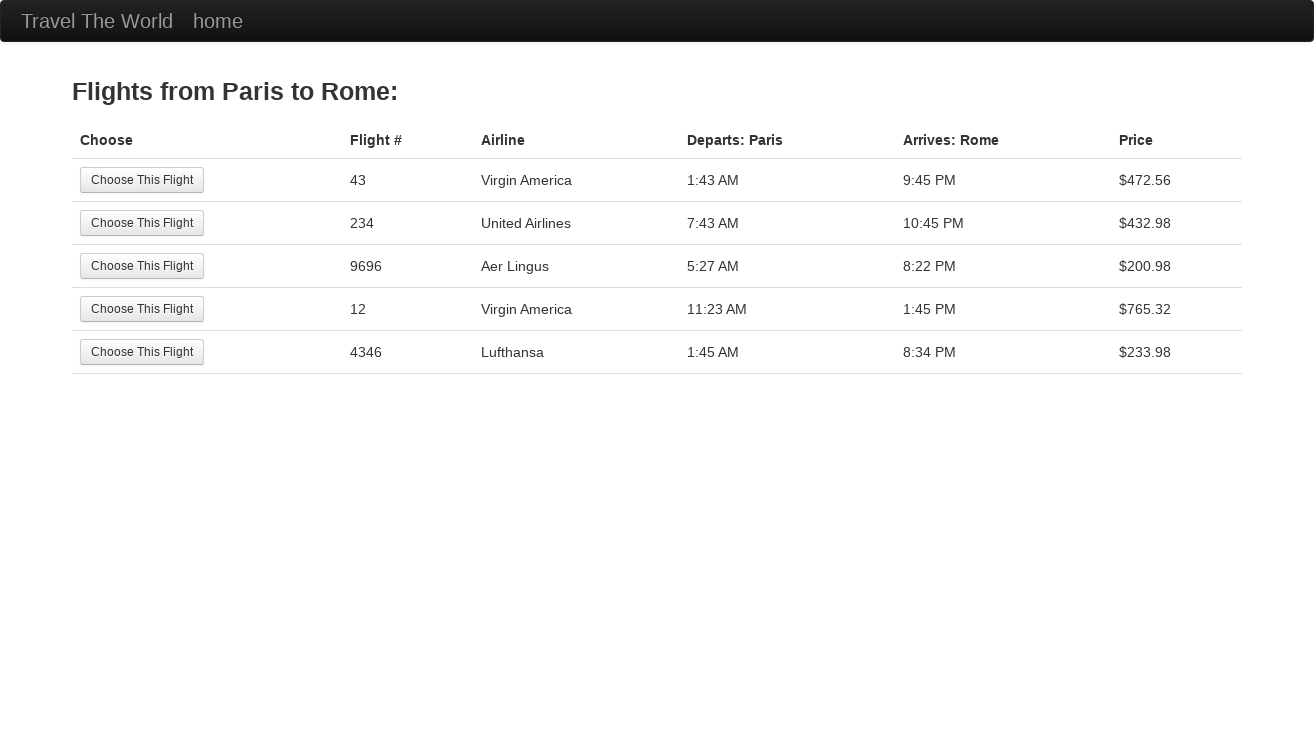

Flight selection page loaded
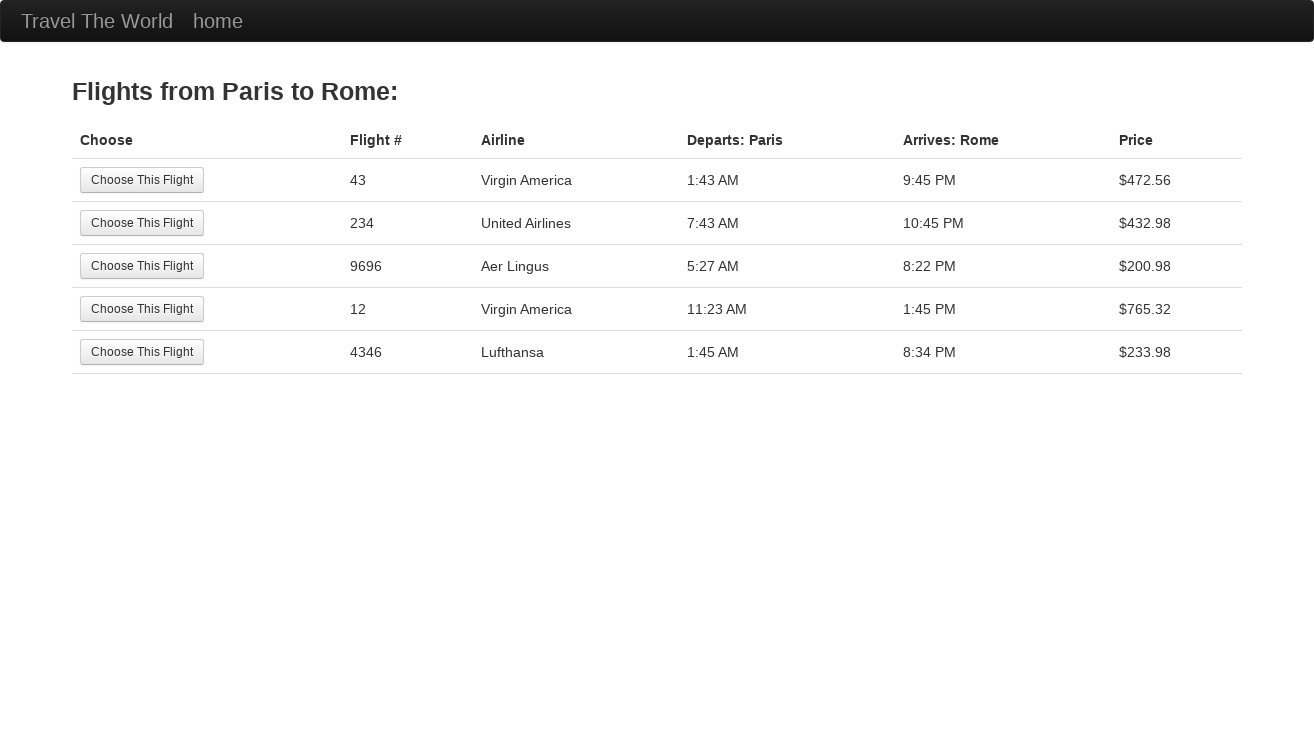

Selected the first flight option at (142, 180) on table tbody tr:nth-child(1) input[type='submit']
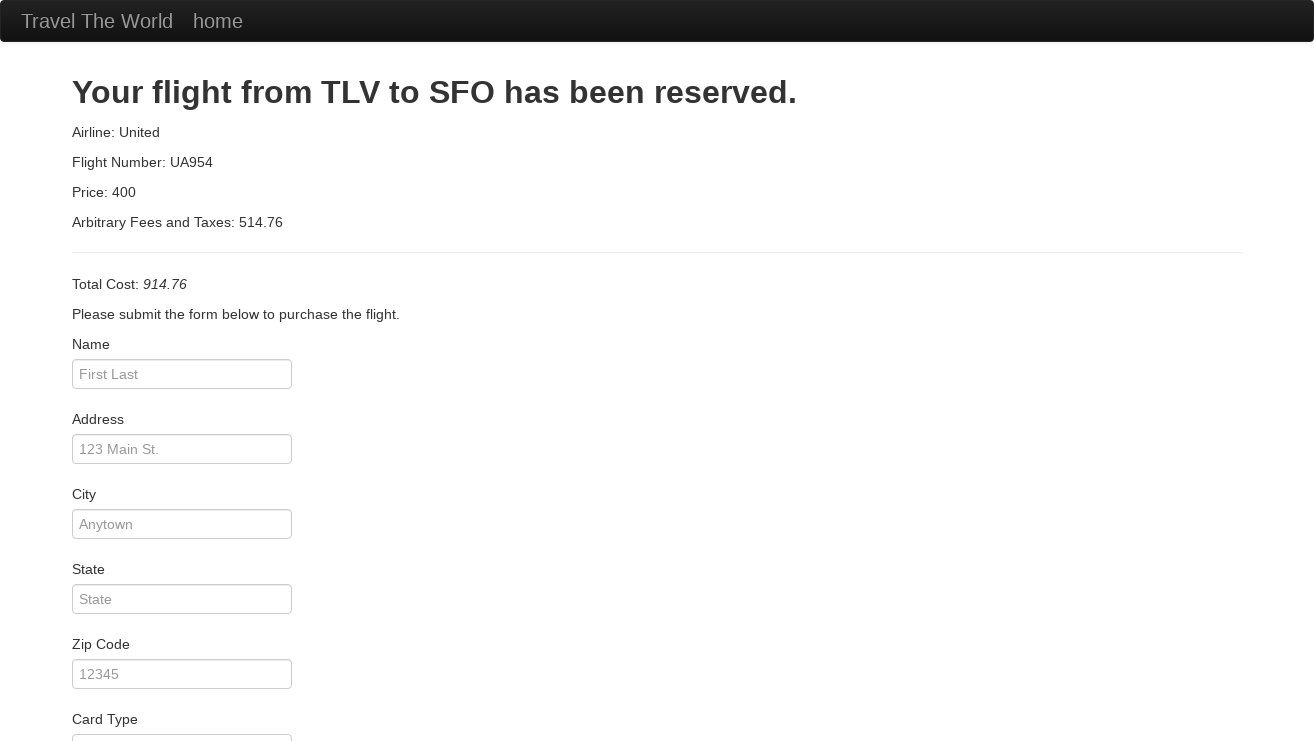

Purchase form page loaded
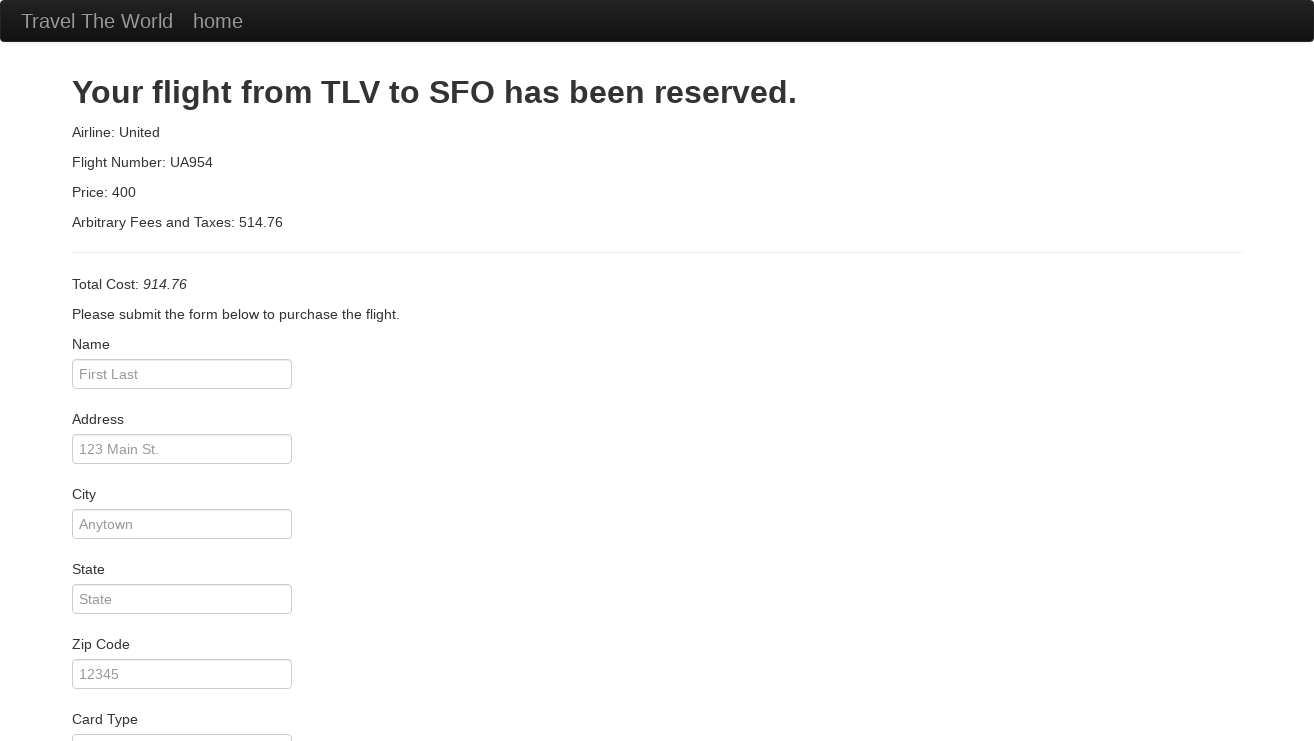

Filled passenger name field with 'Nuno' on input[name='inputName']
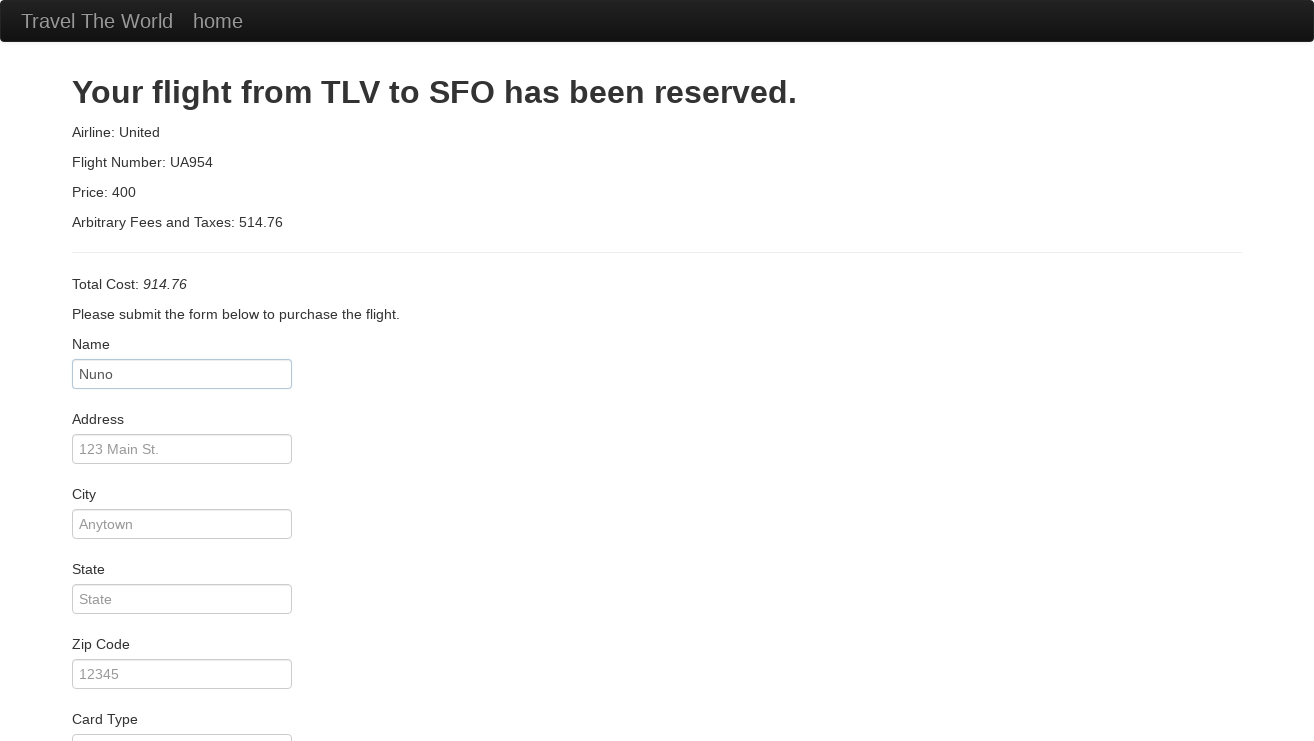

Filled address field with 'Rua s tiago' on input[name='address']
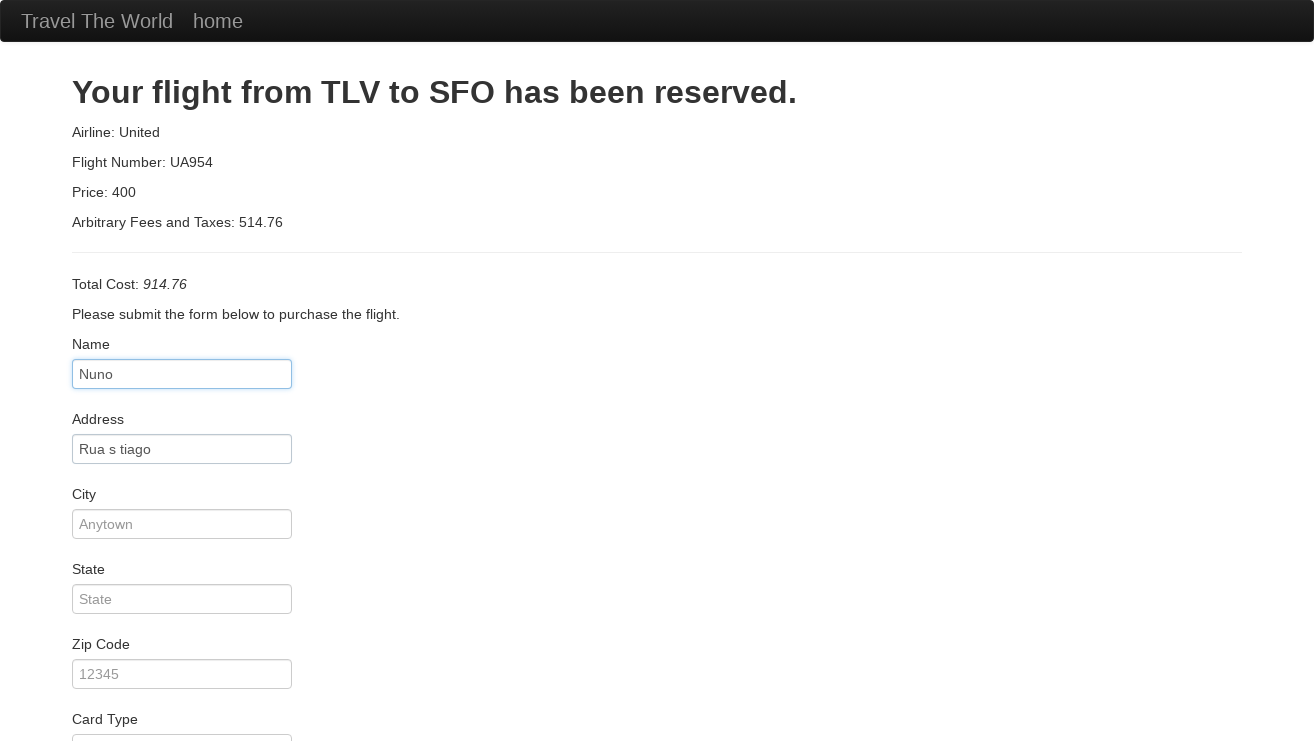

Filled city field with 'Lobao' on input[name='city']
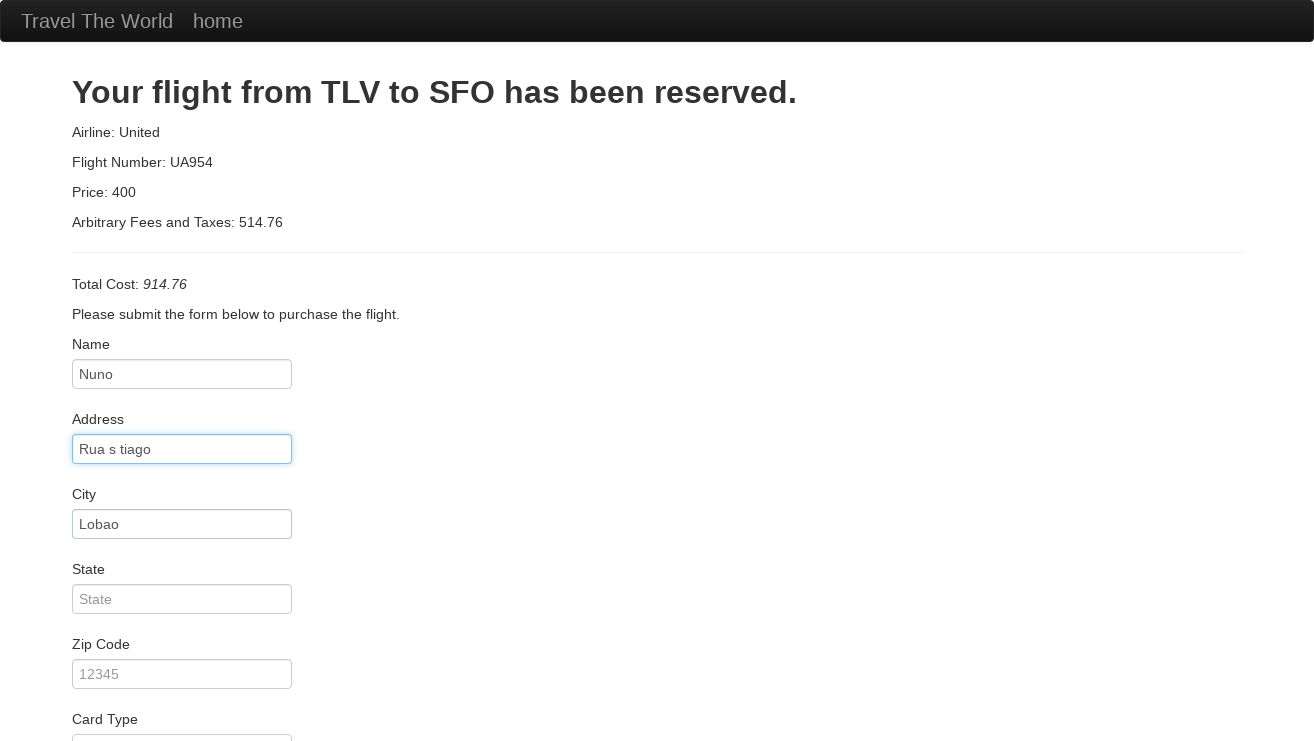

Filled state field with 'Aveiro' on input[name='state']
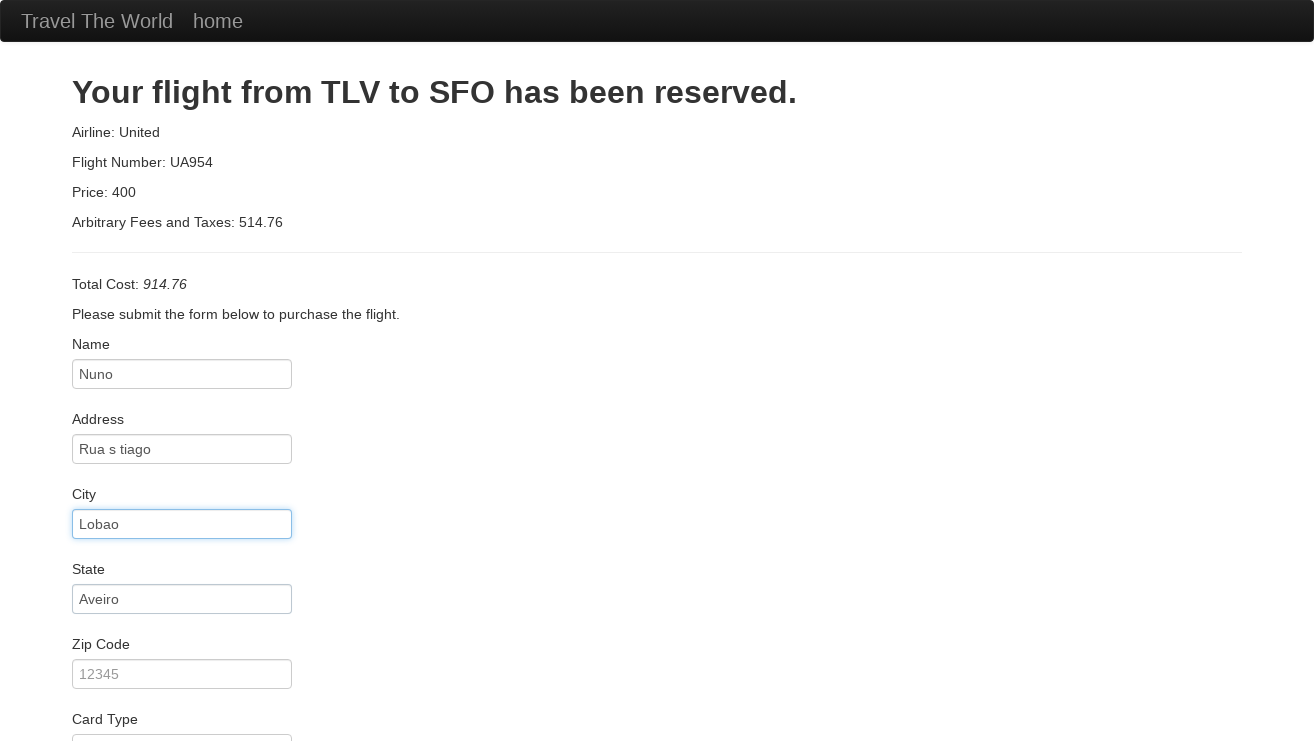

Filled zip code field with '4505' on input[name='zipCode']
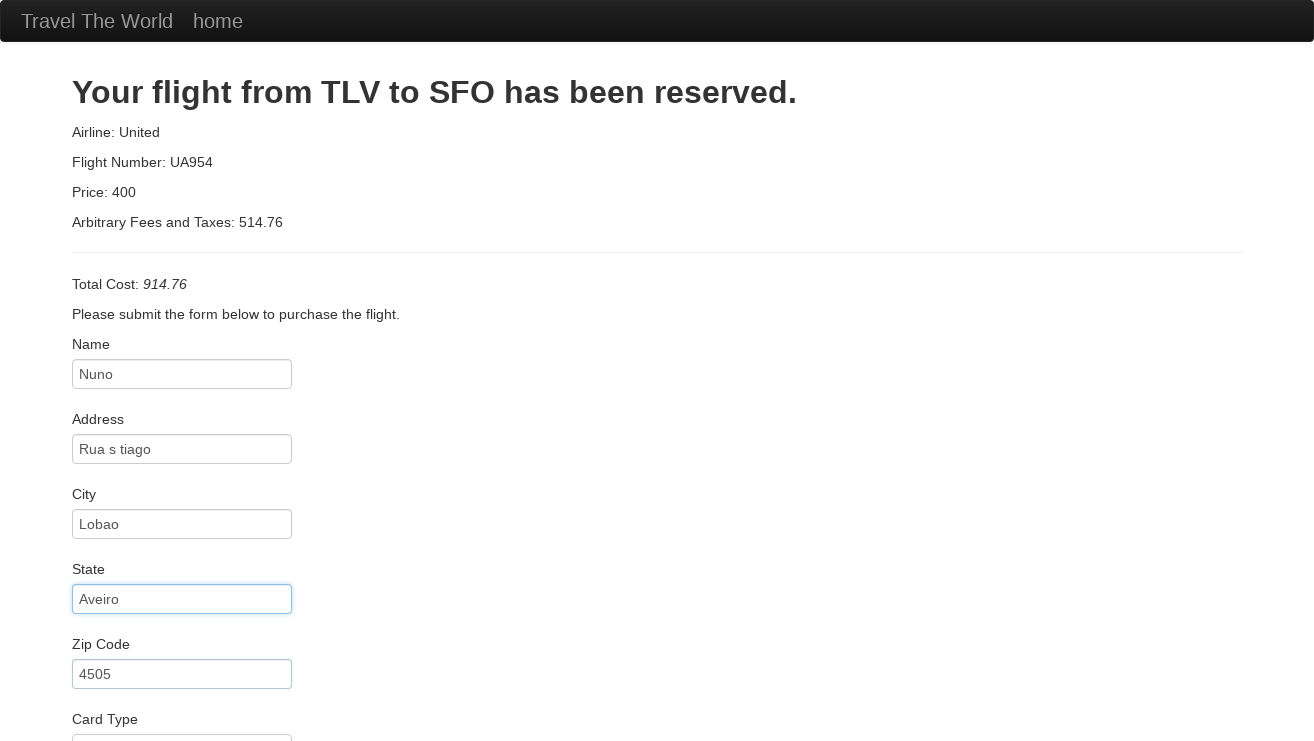

Selected Visa as card type on select[name='cardType']
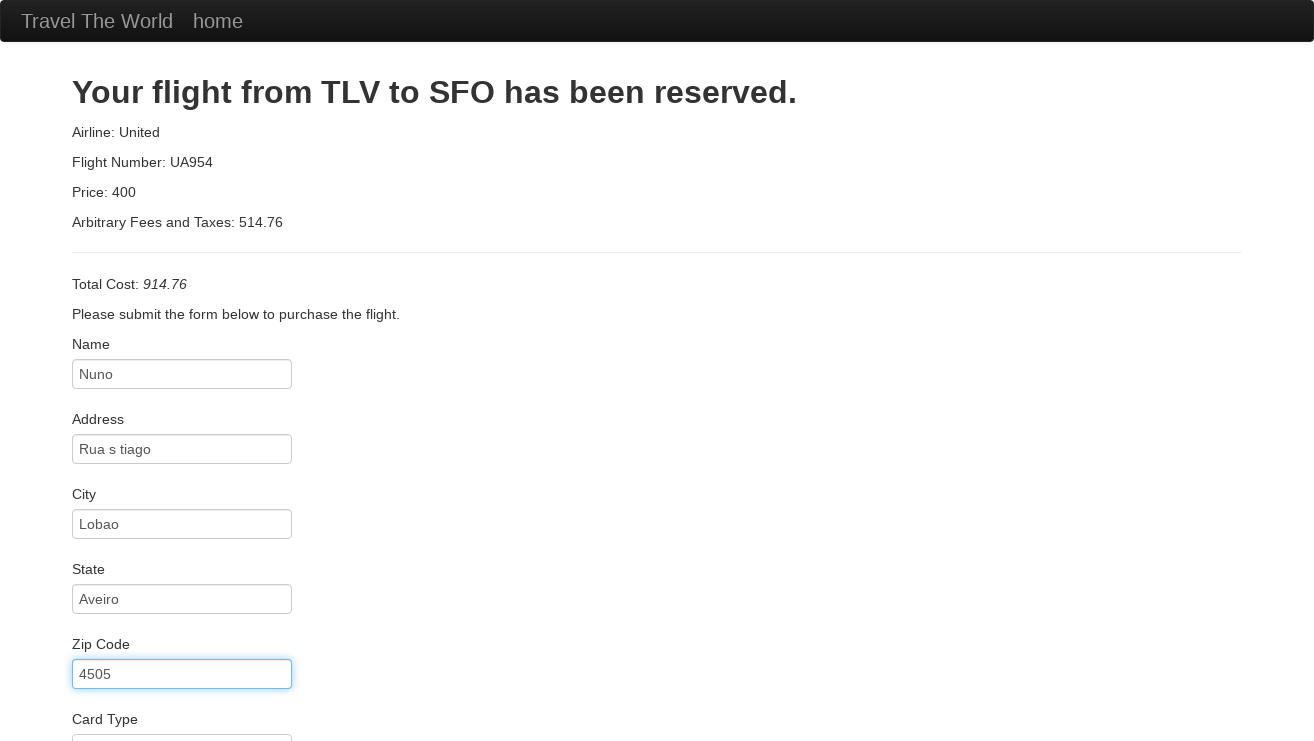

Filled credit card number field with '1234' on input[name='creditCardNumber']
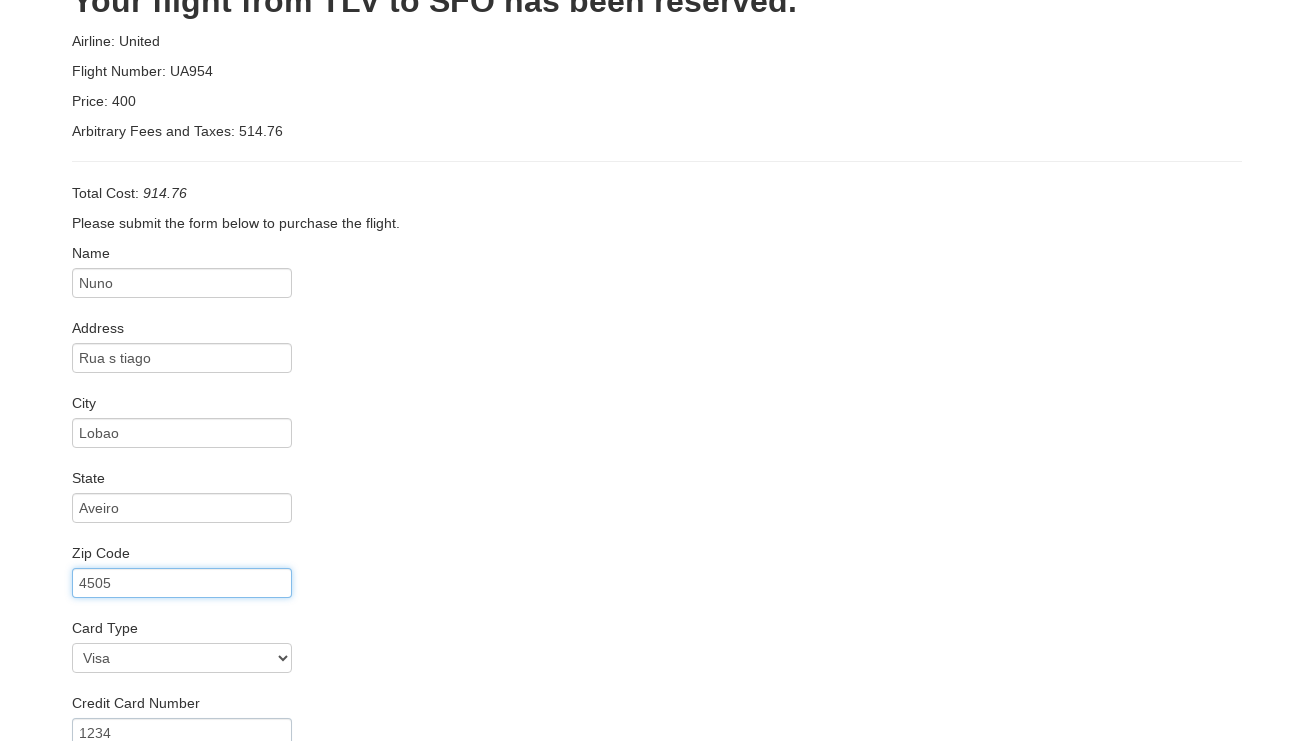

Filled name on card field with 'NunoFahla' on input[name='nameOnCard']
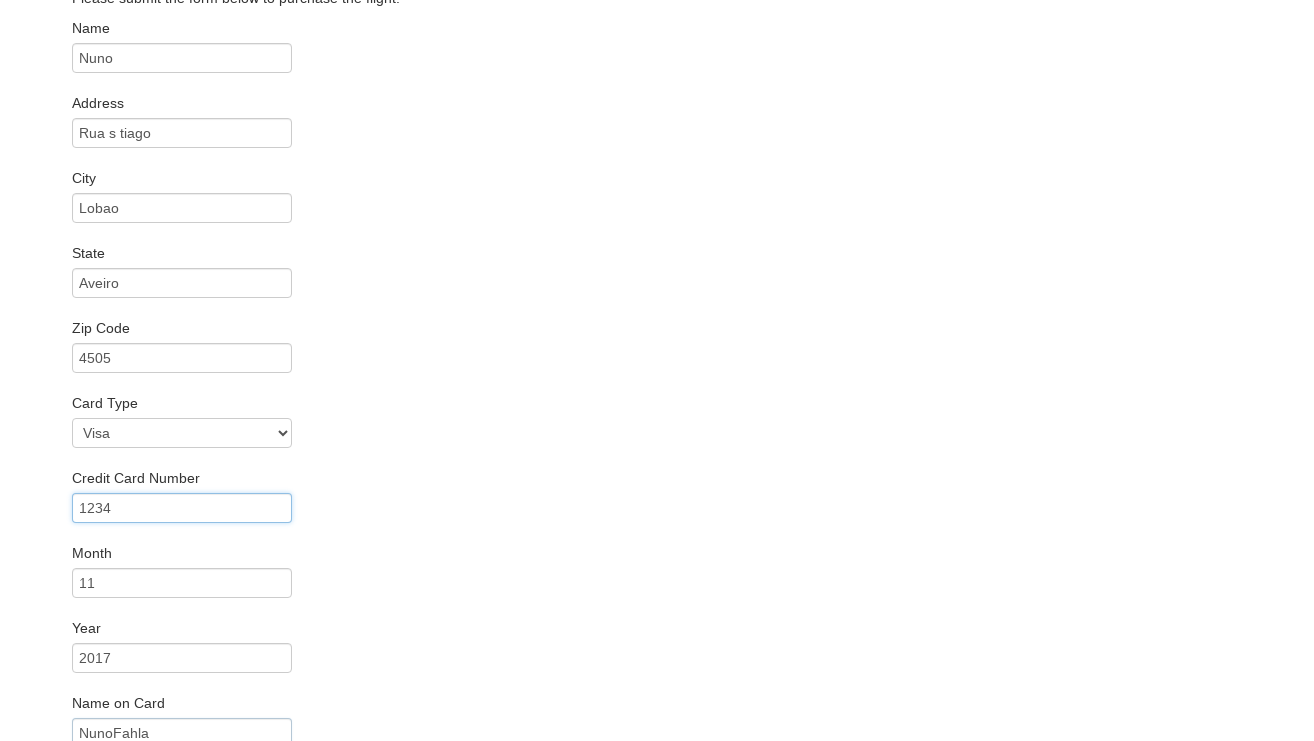

Clicked Purchase Flight button at (134, 706) on input[type='submit']
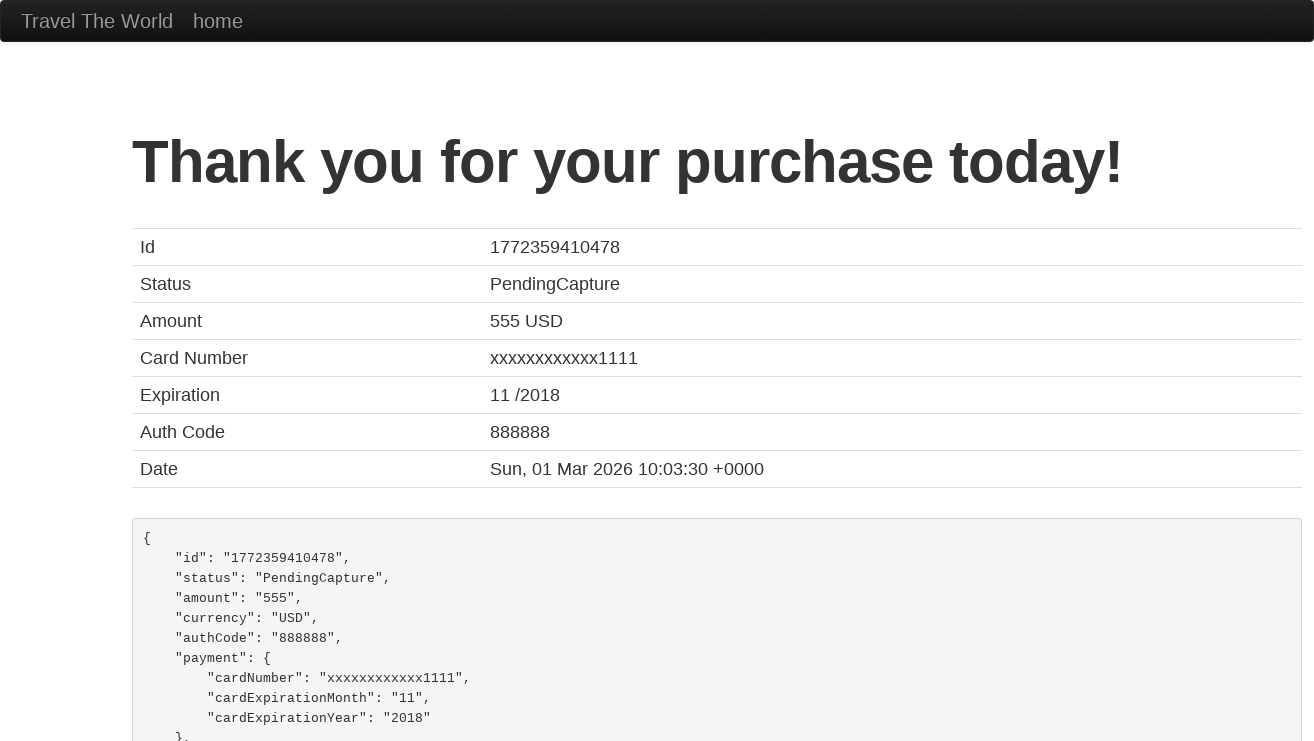

Booking confirmation page loaded with confirmation table
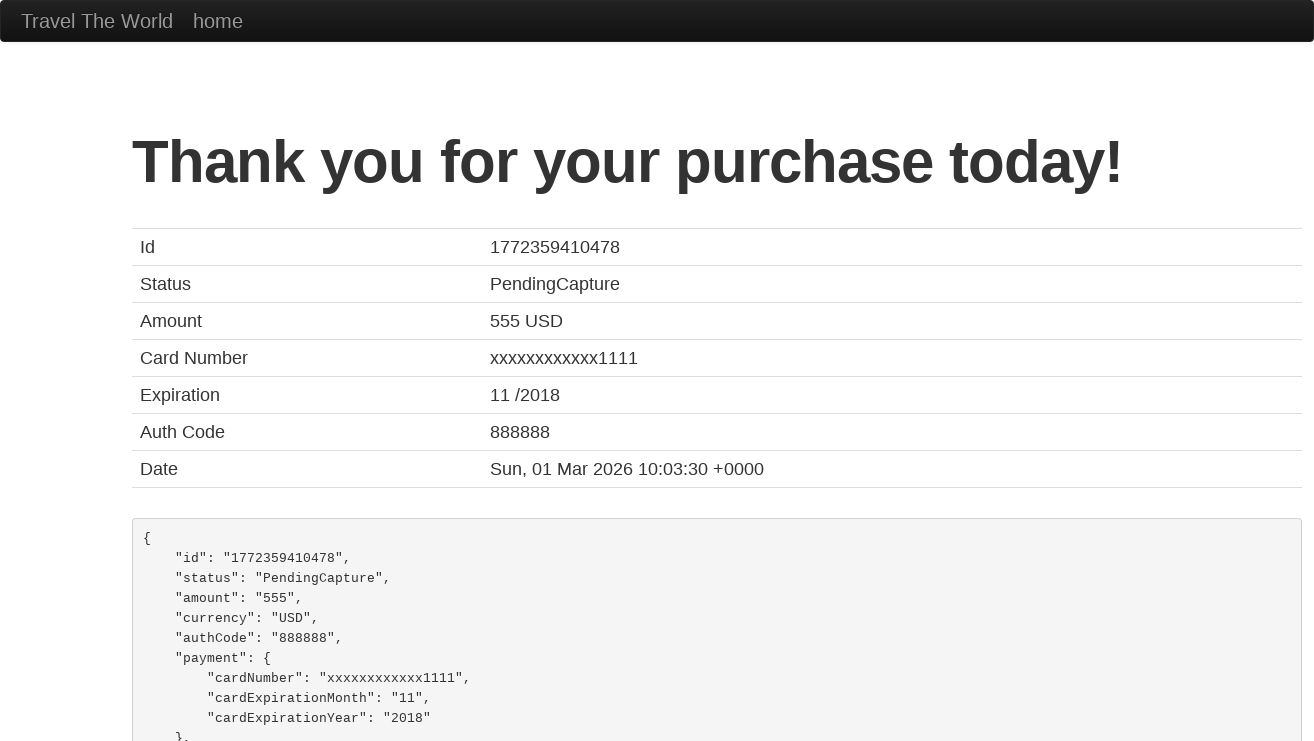

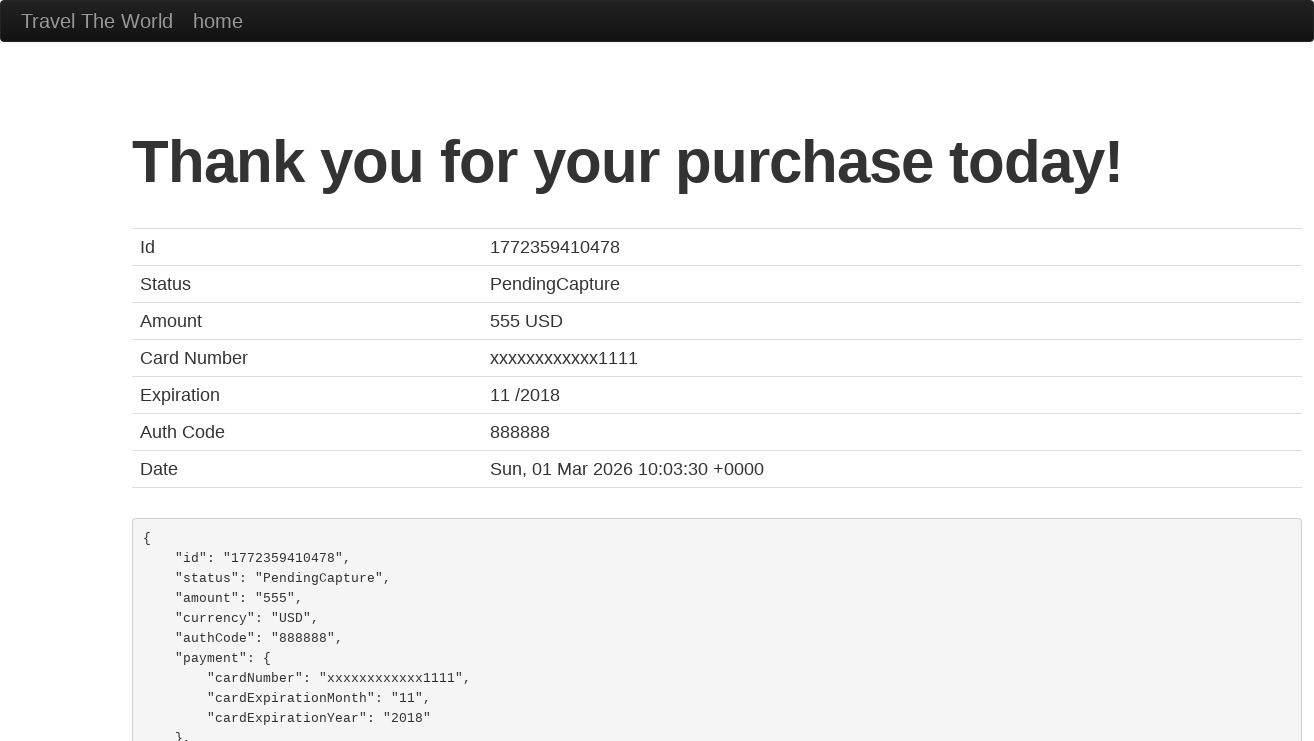